Navigates to a radio button demo page and retrieves attribute values from a radio button element

Starting URL: https://demoqa.com/radio-button

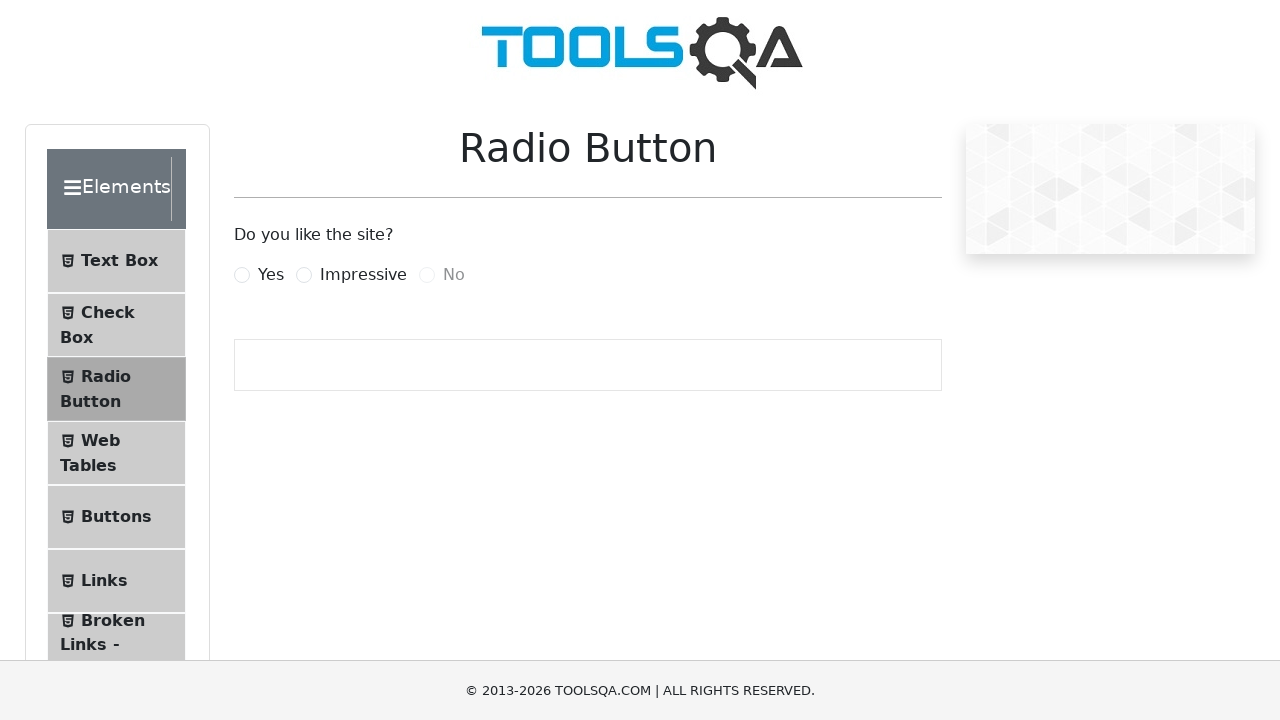

Navigated to radio button demo page
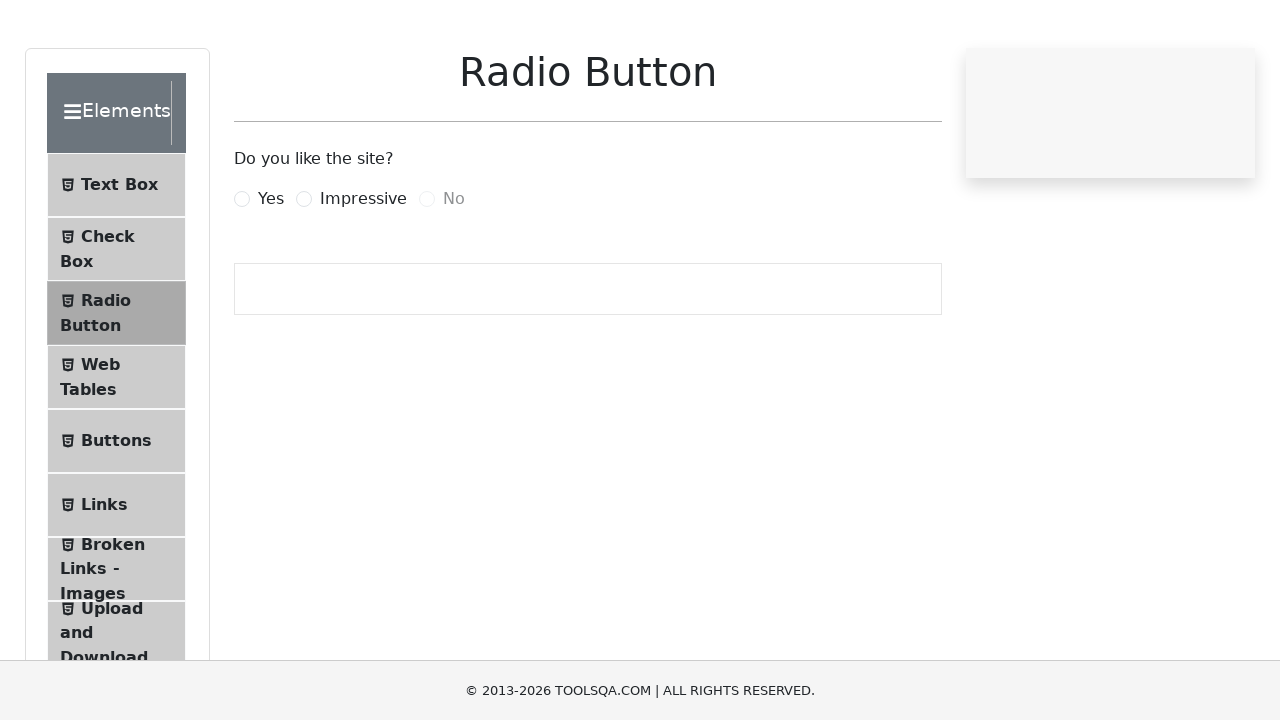

Located the Yes radio button element
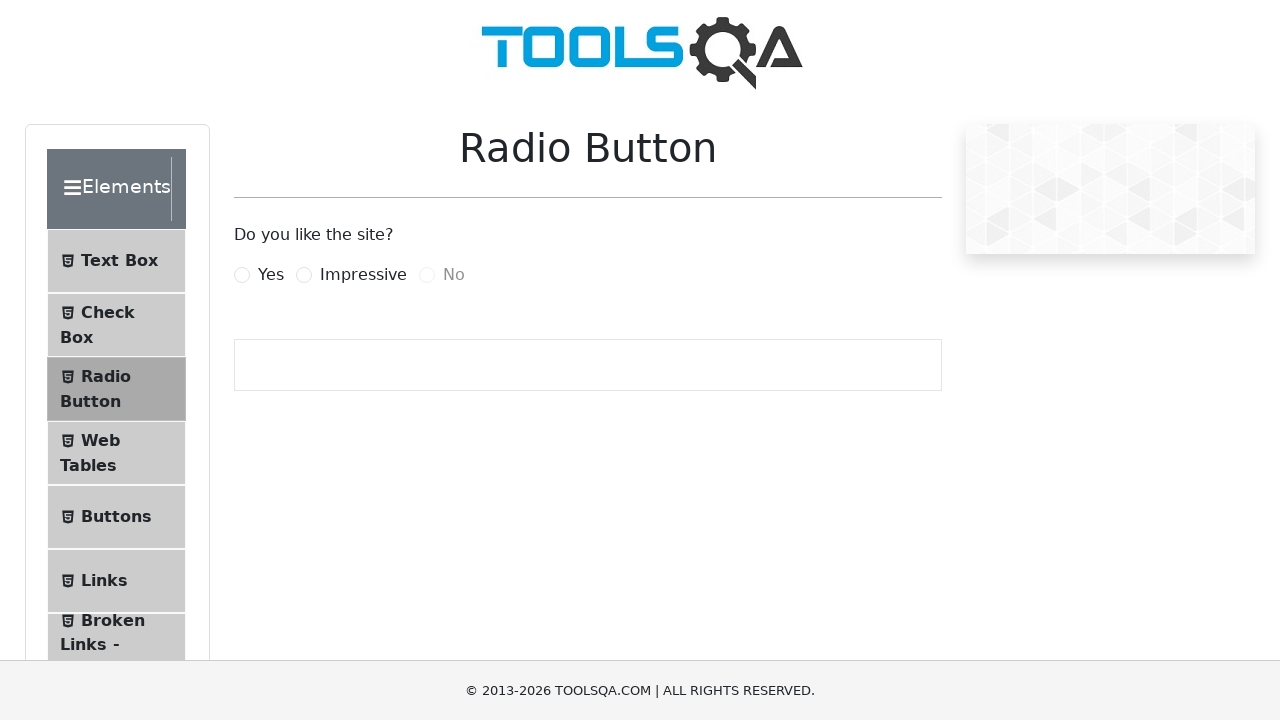

Retrieved type attribute from radio button: radio
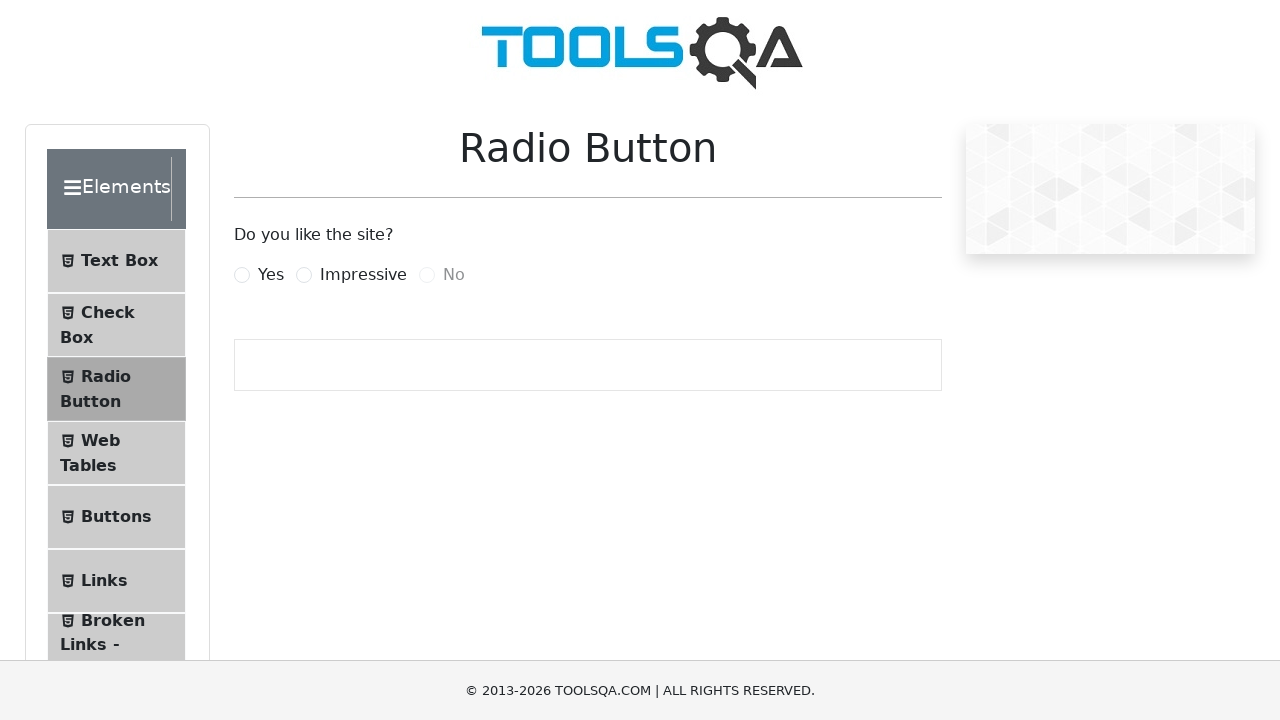

Retrieved name attribute from radio button: like
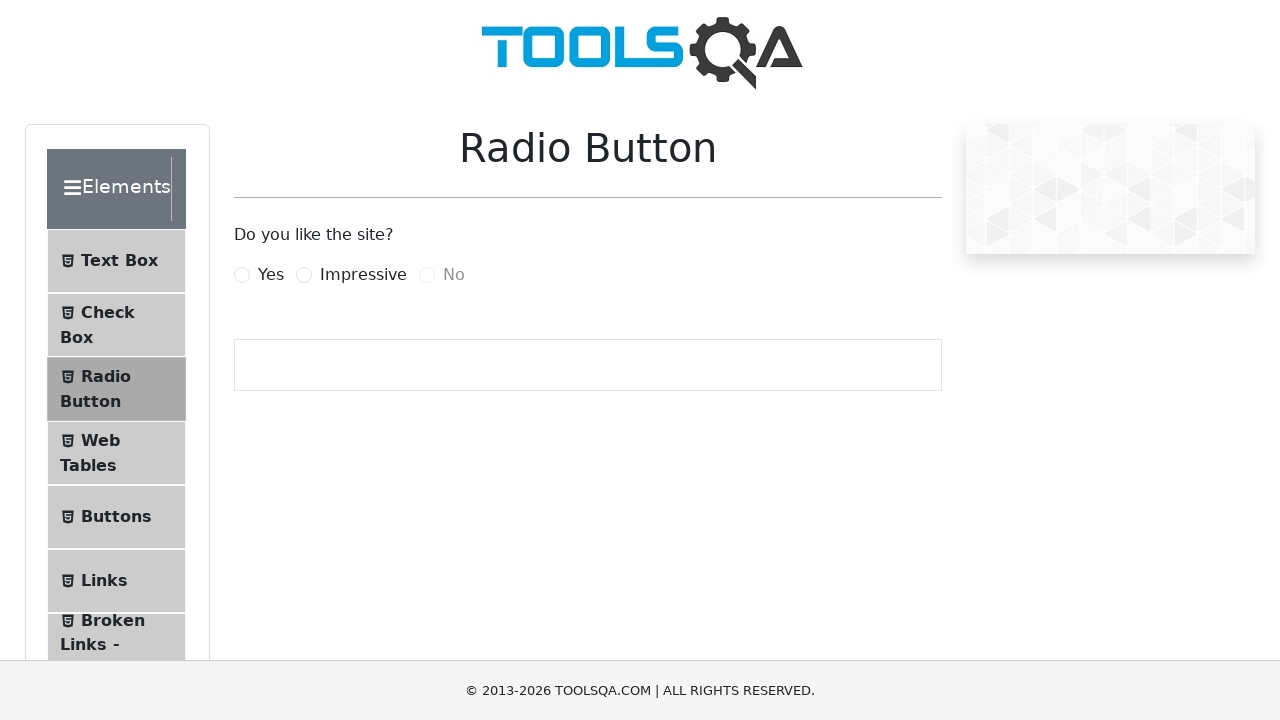

Verified Yes radio button element exists and is ready
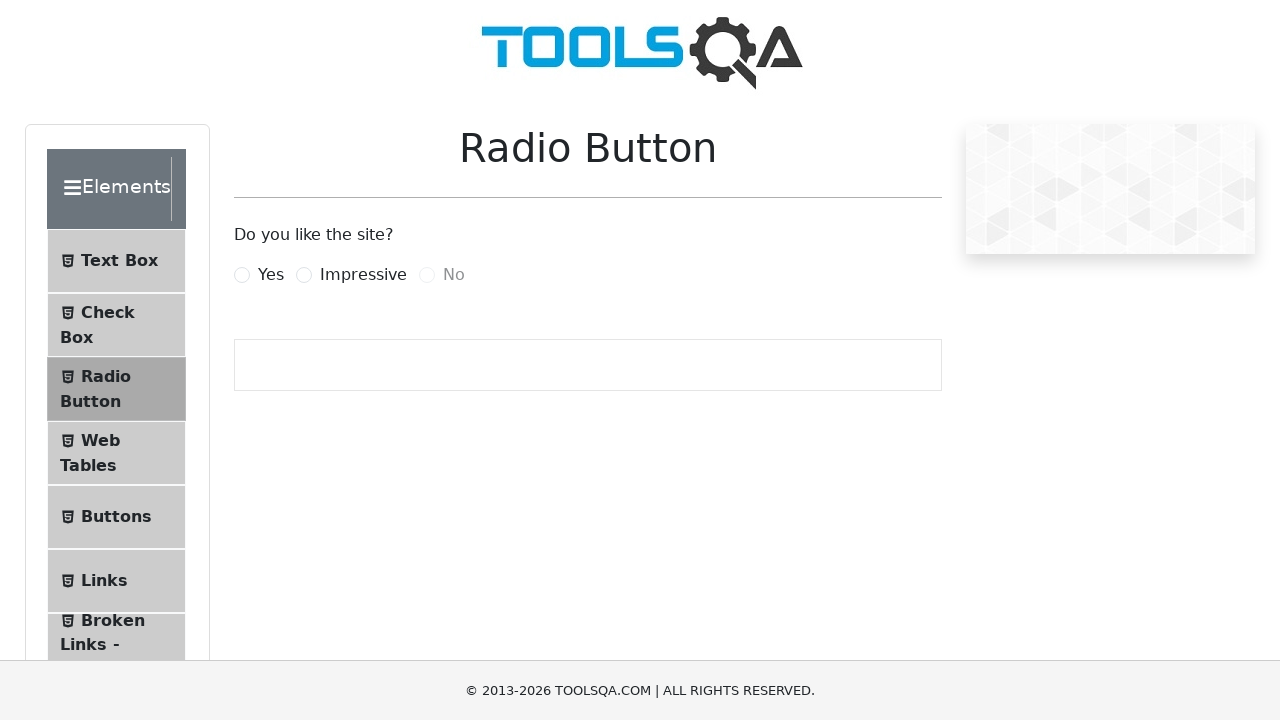

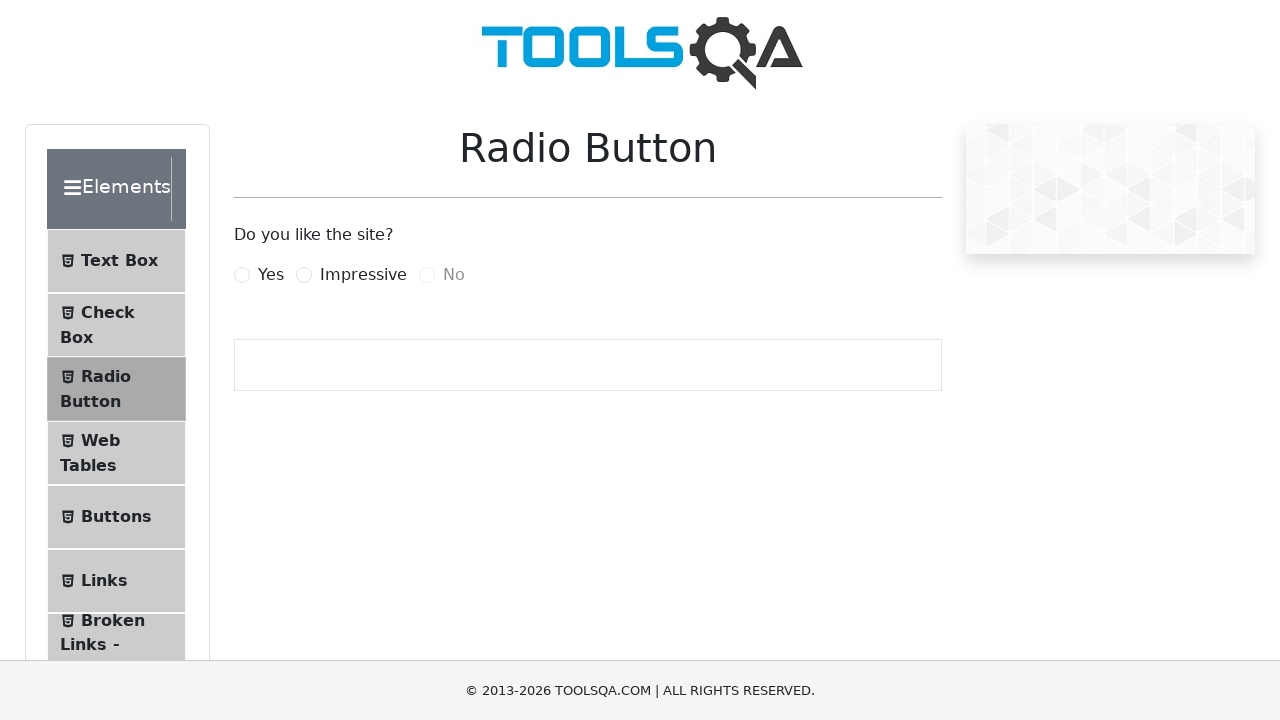